Tests various mouse and keyboard actions including scrolling, hover/click-and-hold on elements, typing in autocomplete field, and using keyboard shortcuts (Ctrl+A, Ctrl+X, Ctrl+V) to cut and paste text between form fields.

Starting URL: https://rahulshettyacademy.com/AutomationPractice/

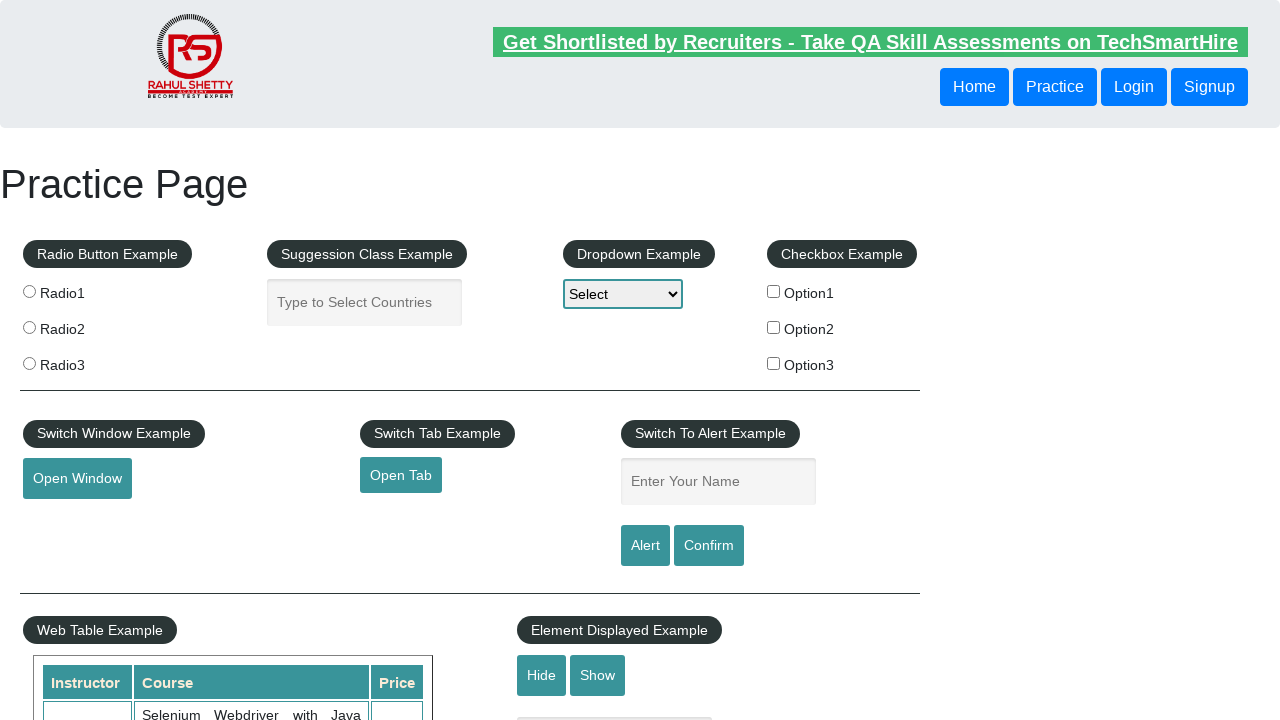

Scrolled down the page by 1000 pixels
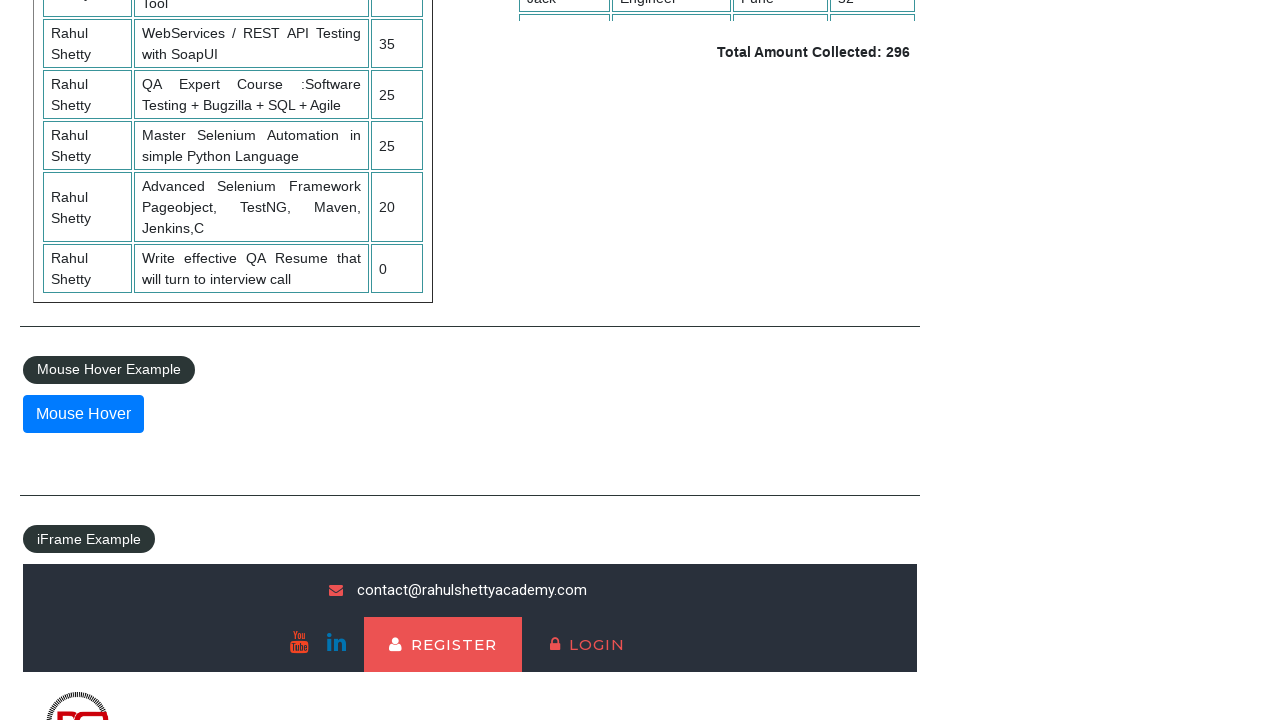

Scrolled mouse hover element into view
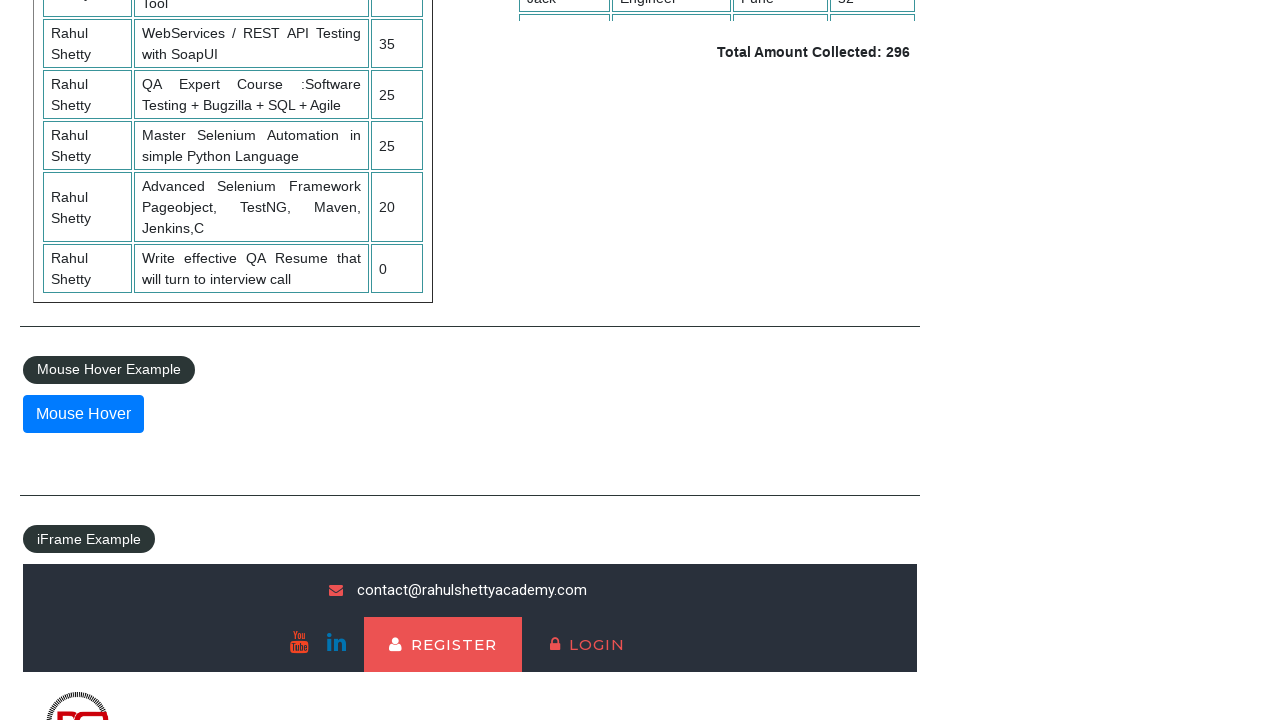

Moved mouse to center of hover element at (83, 414)
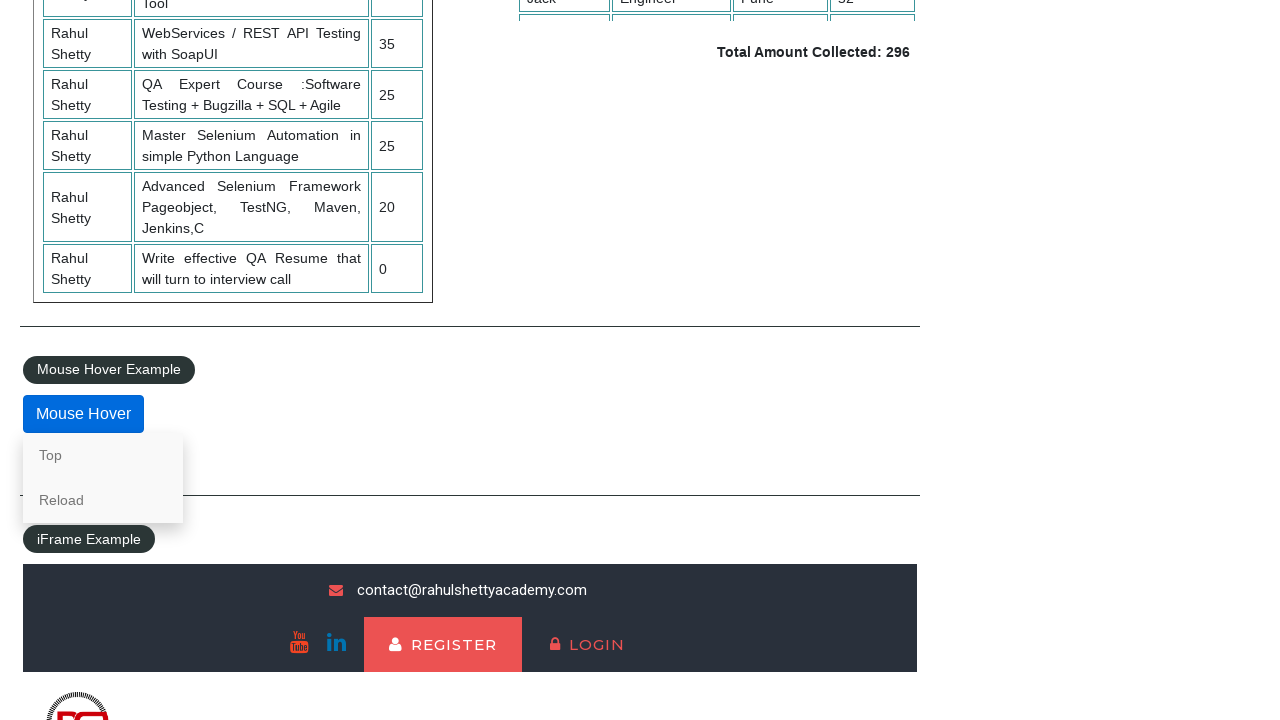

Pressed mouse button down on hover element at (83, 414)
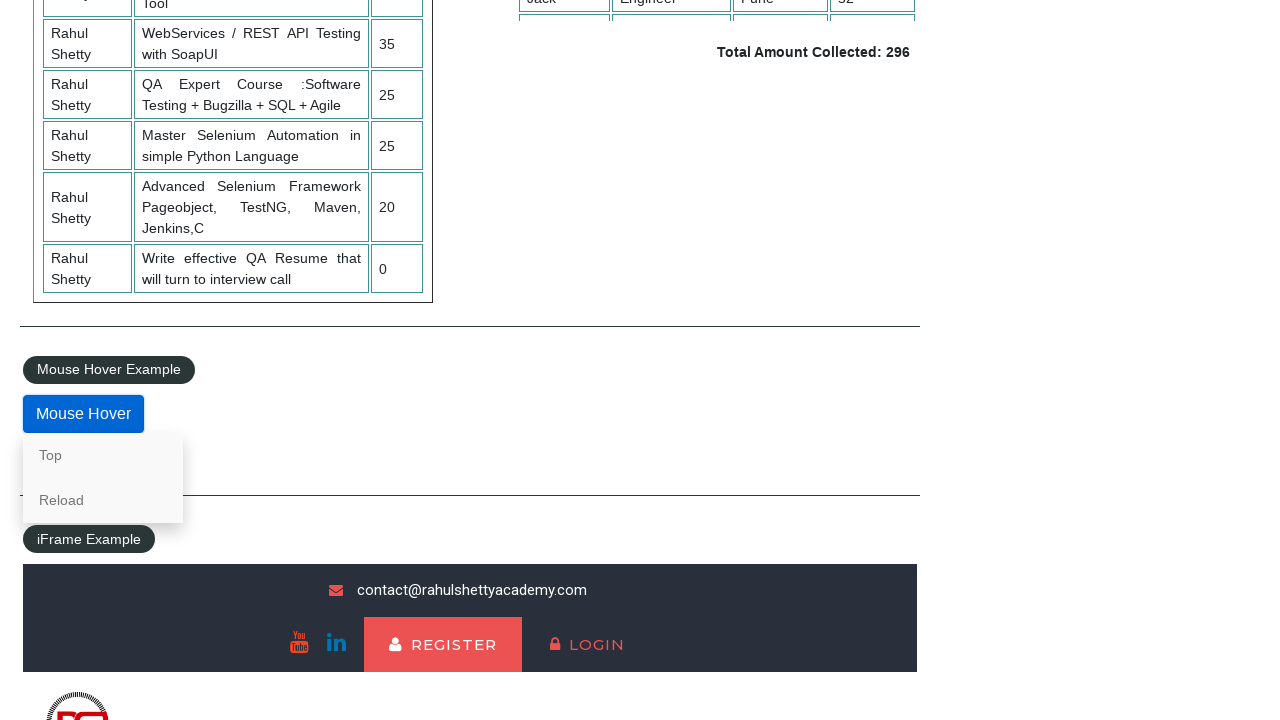

Waited 3 seconds while holding mouse button down
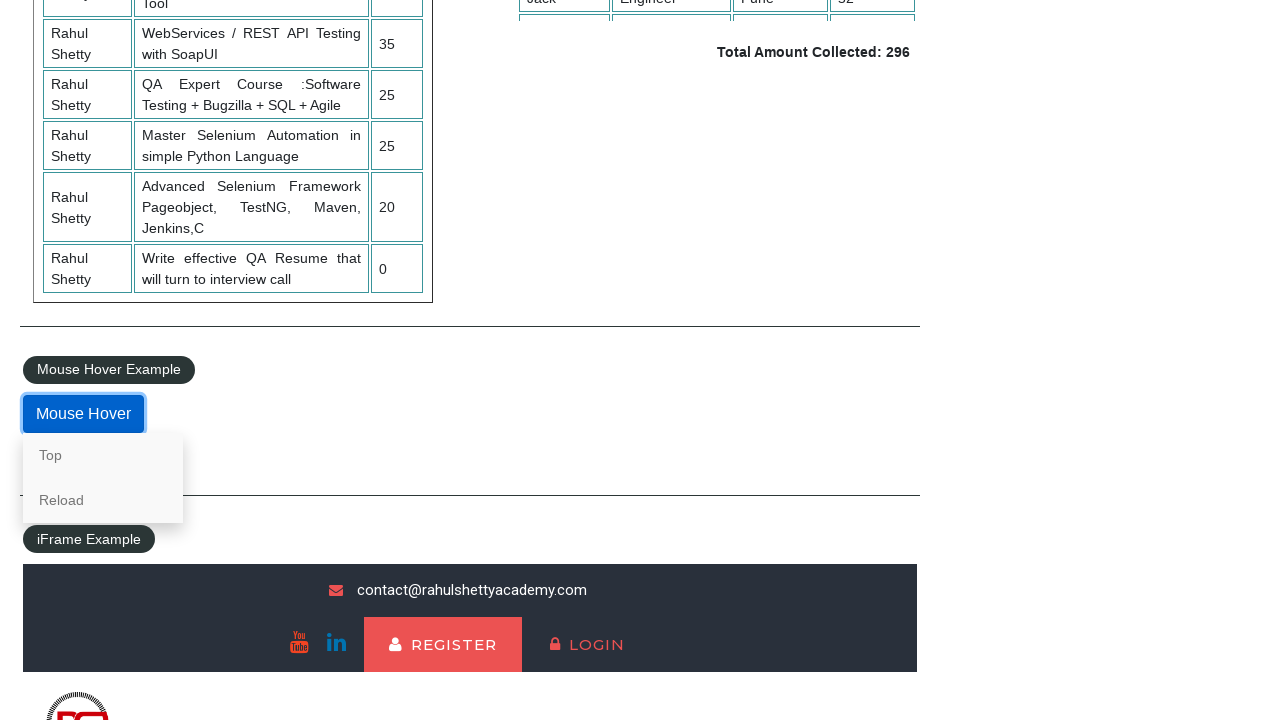

Released mouse button at (83, 414)
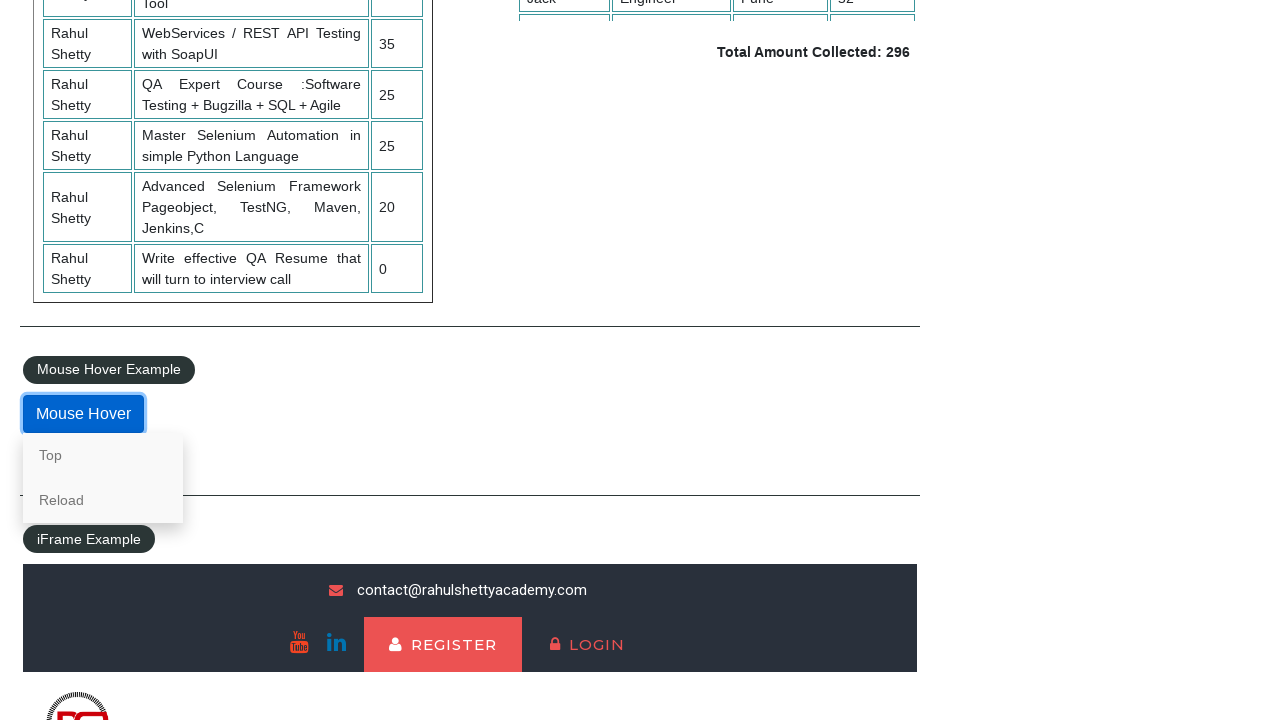

Scrolled to Suggestion Class Example section
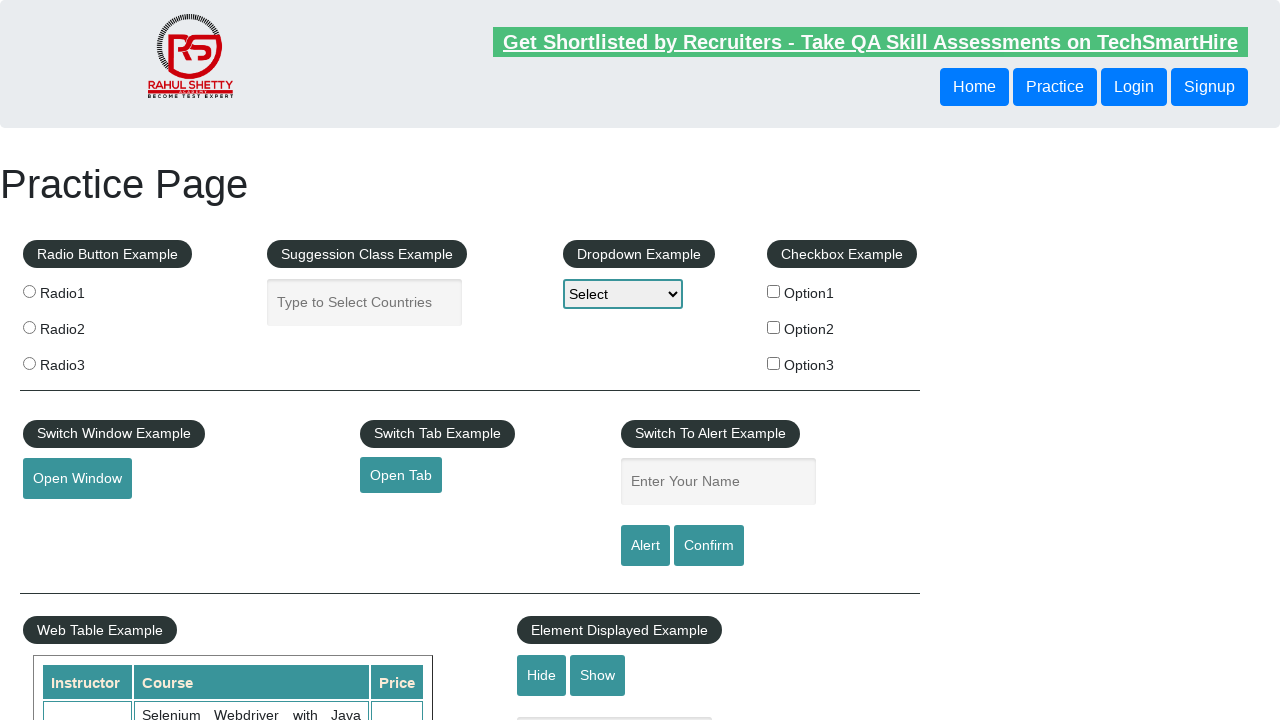

Filled autocomplete field with 'English' on #autocomplete
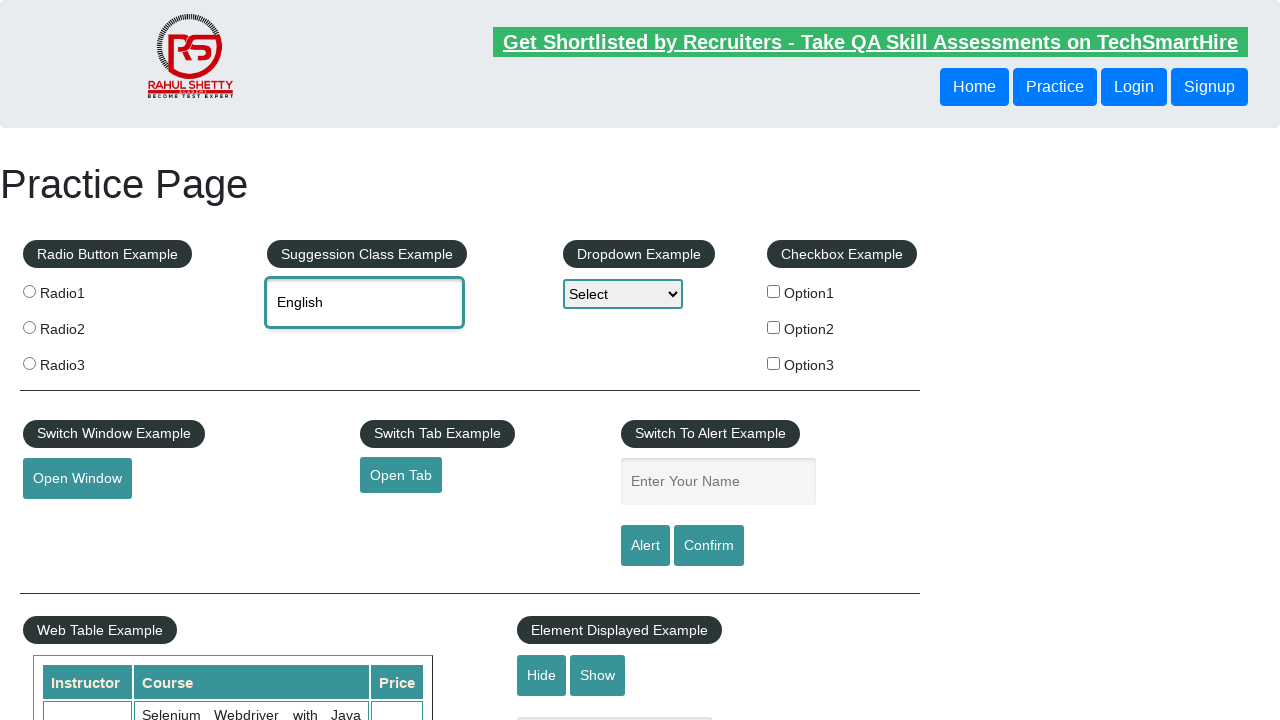

Waited 3 seconds for autocomplete suggestions to appear
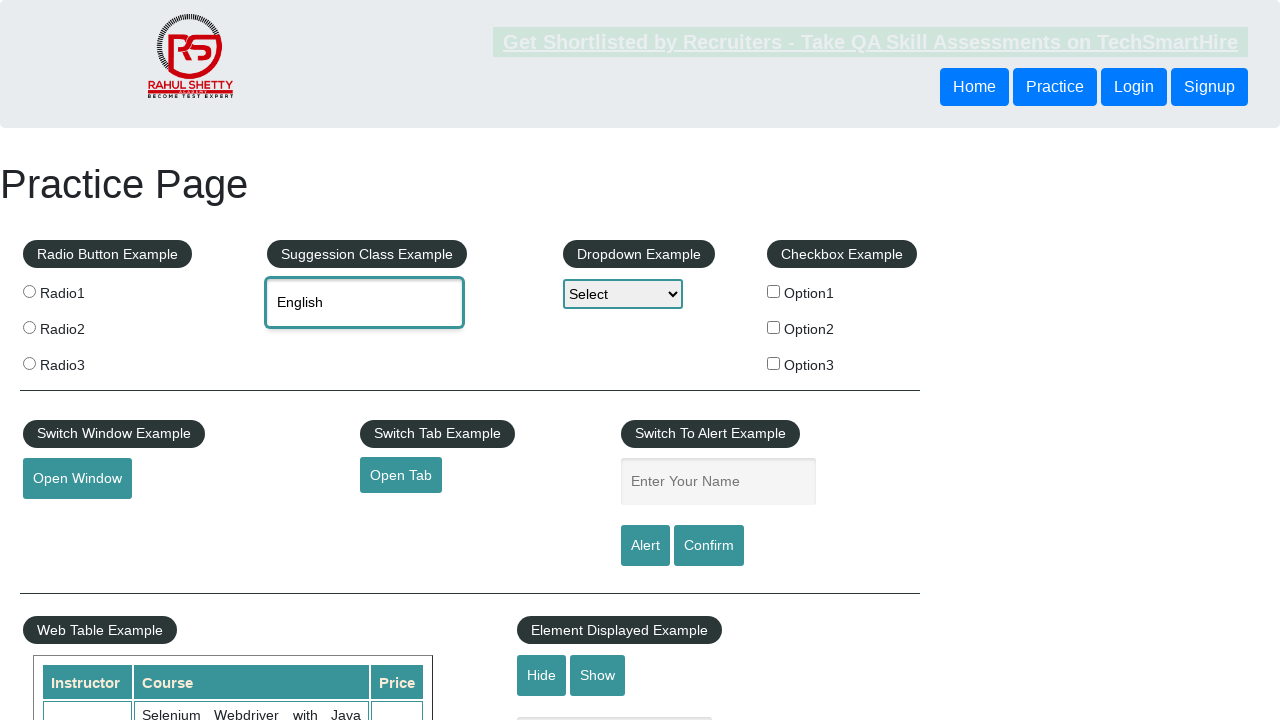

Selected all text in autocomplete field with Ctrl+A on #autocomplete
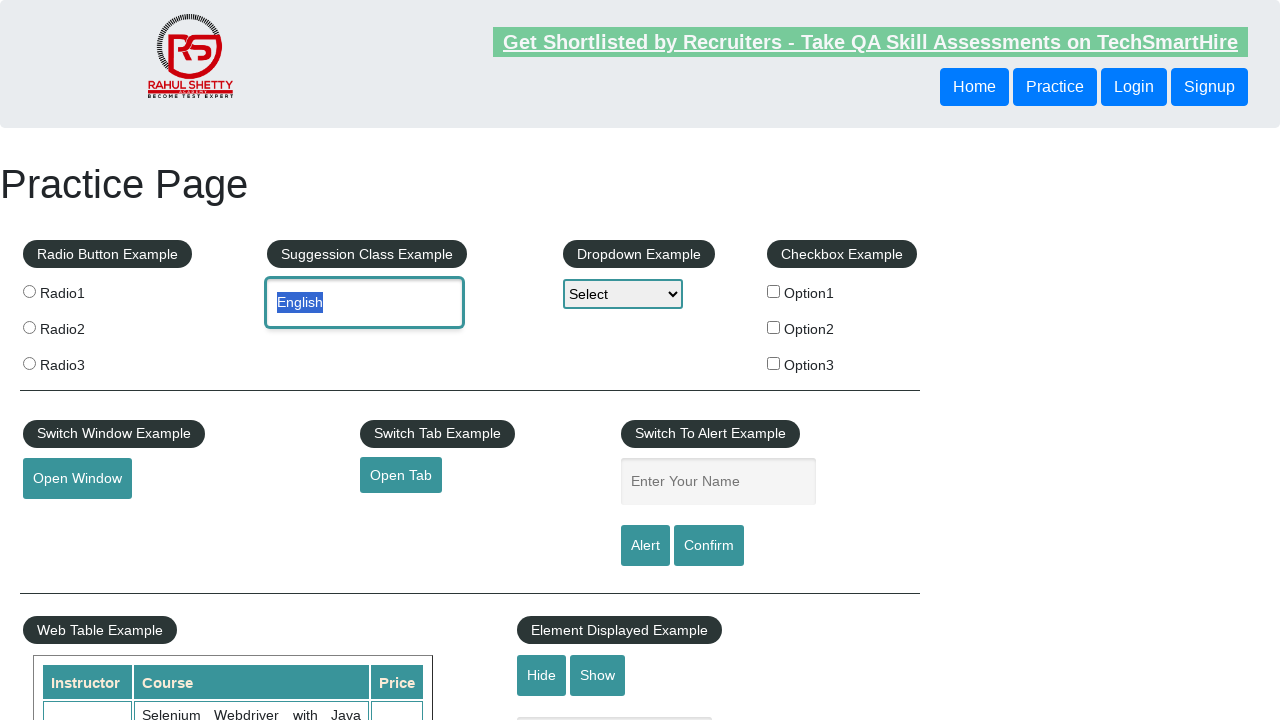

Waited 3 seconds after selecting text
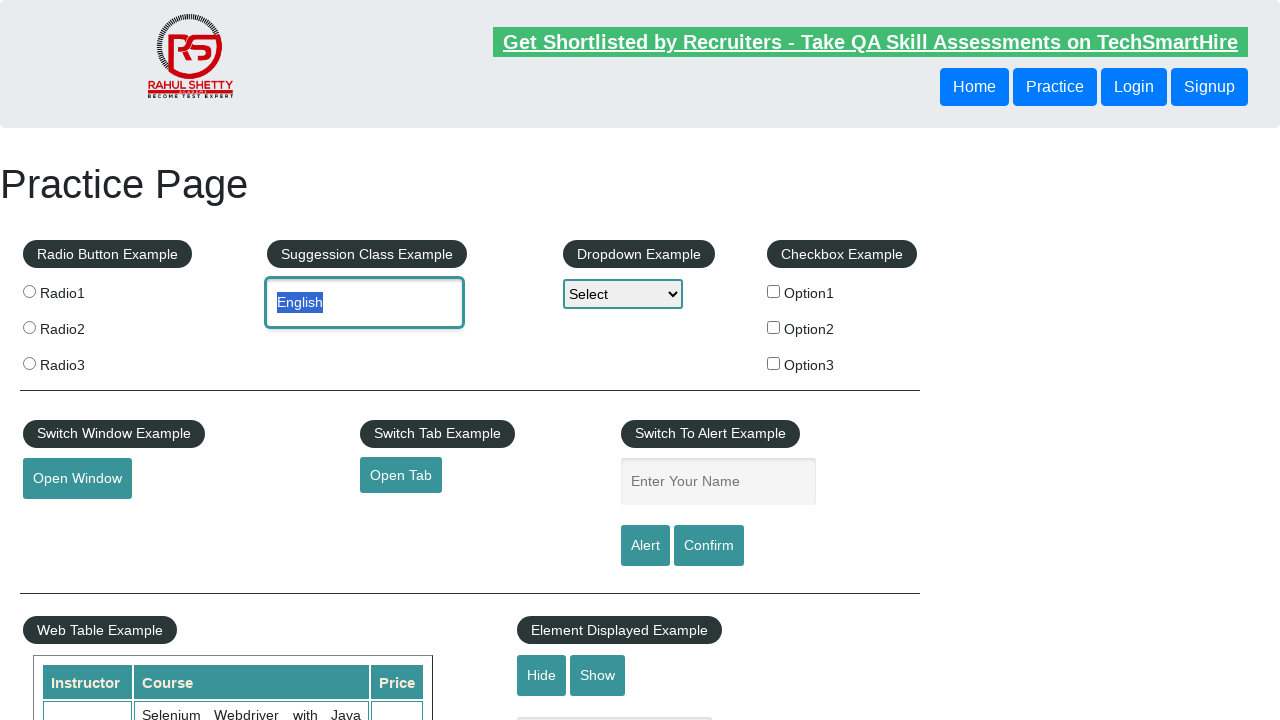

Cut selected text from autocomplete field with Ctrl+X on #autocomplete
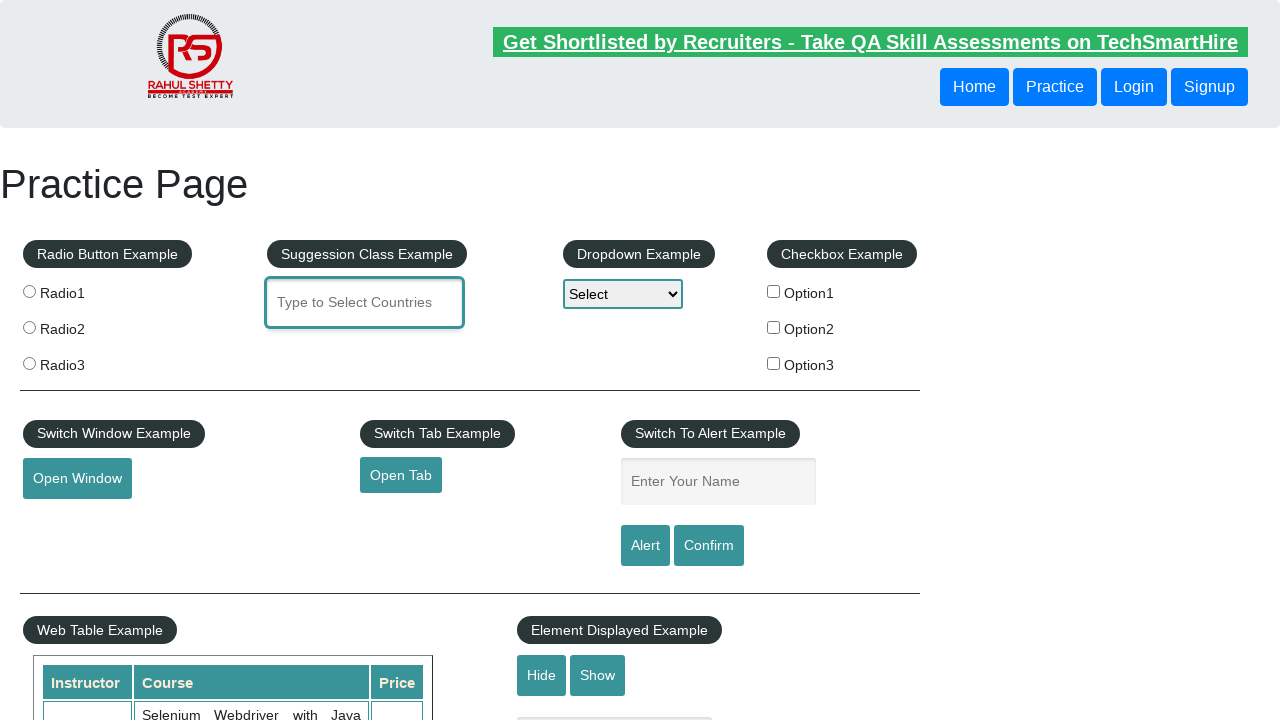

Waited 3 seconds after cutting text
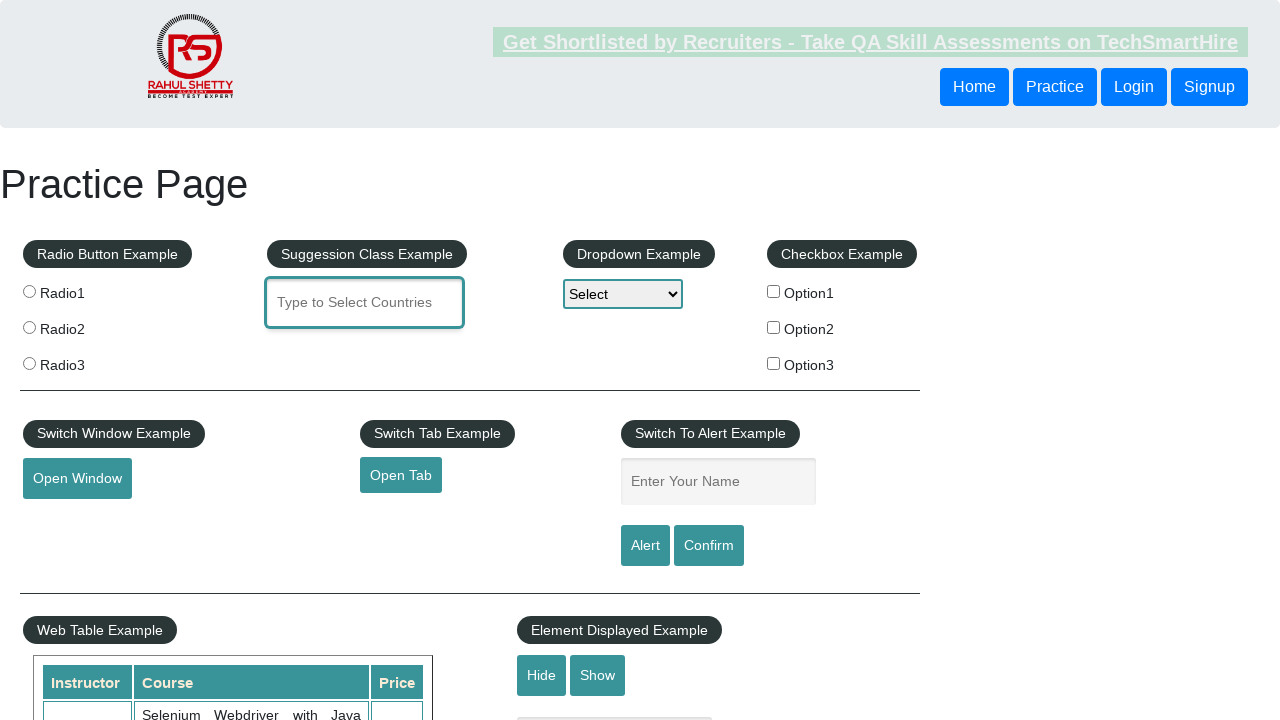

Clicked on name field at (718, 482) on #name
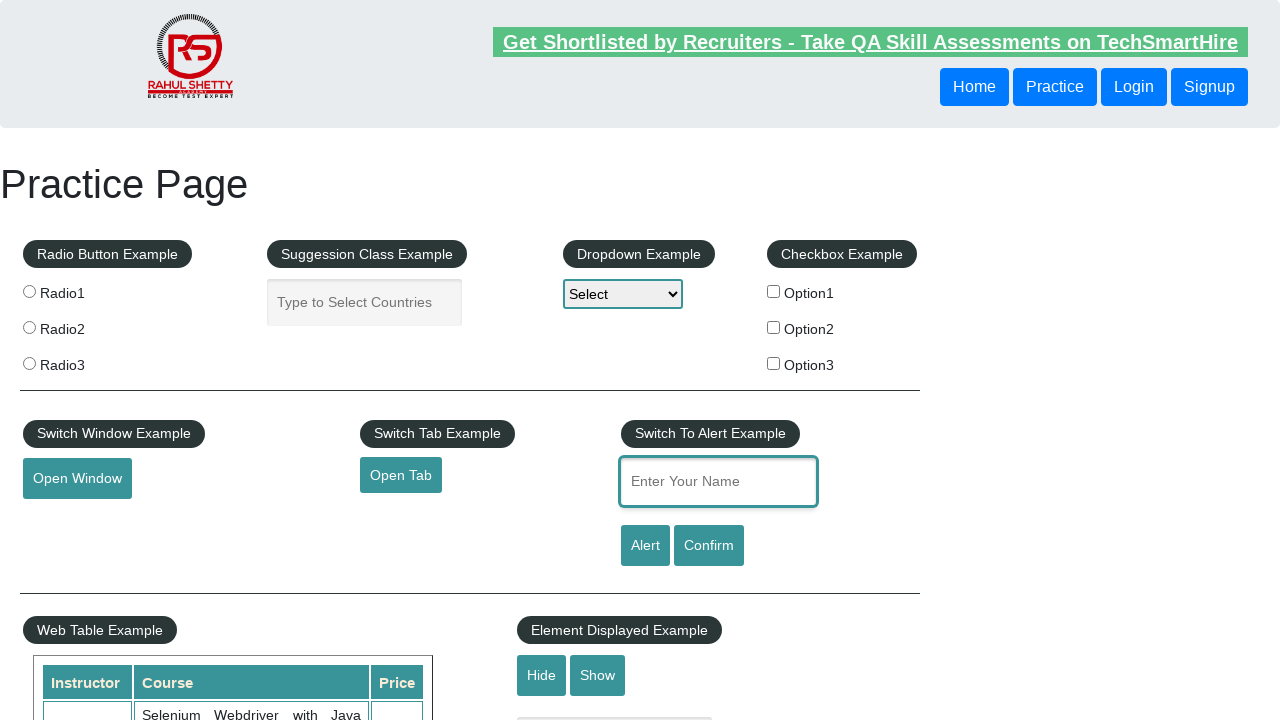

Pasted cut text into name field with Ctrl+V on #name
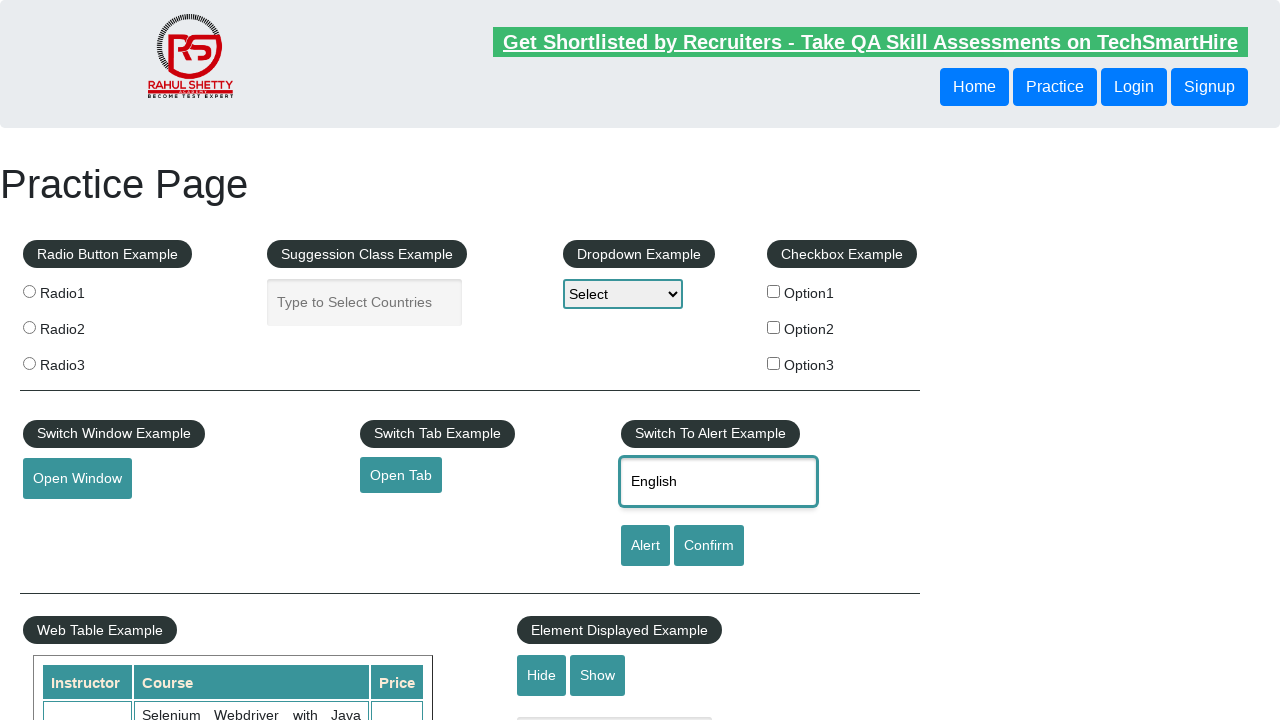

Waited 3 seconds after pasting text
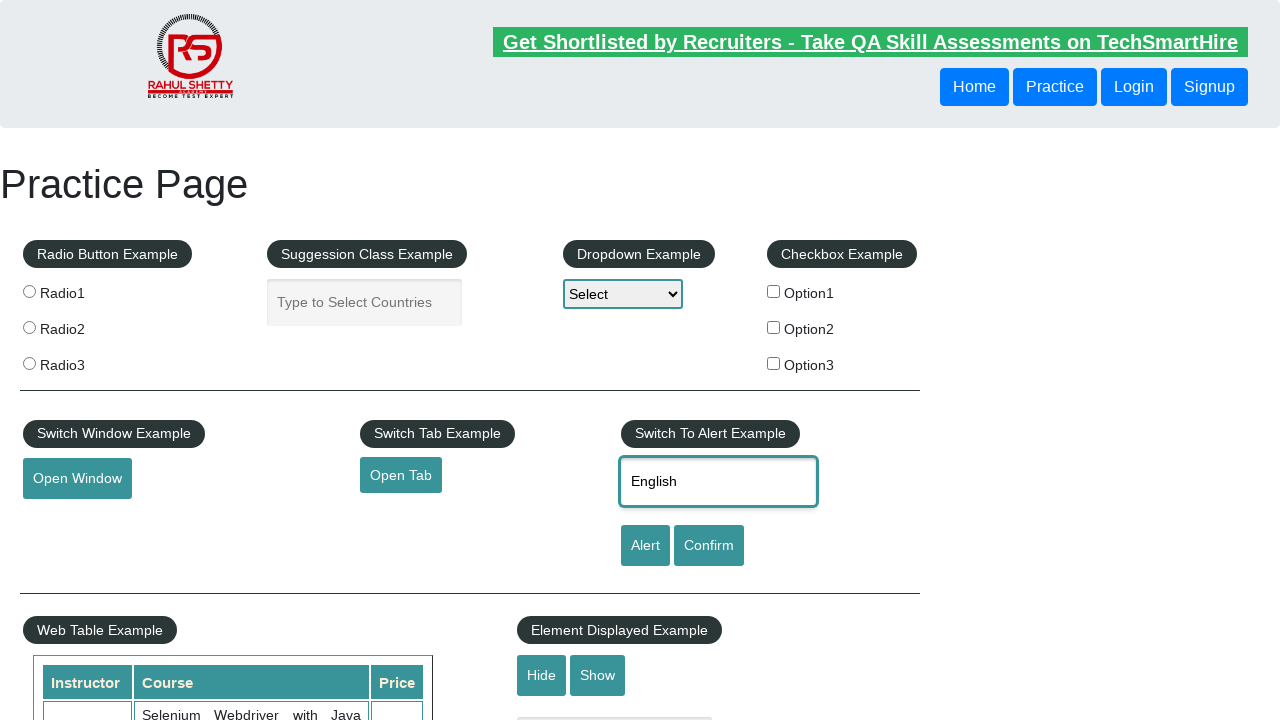

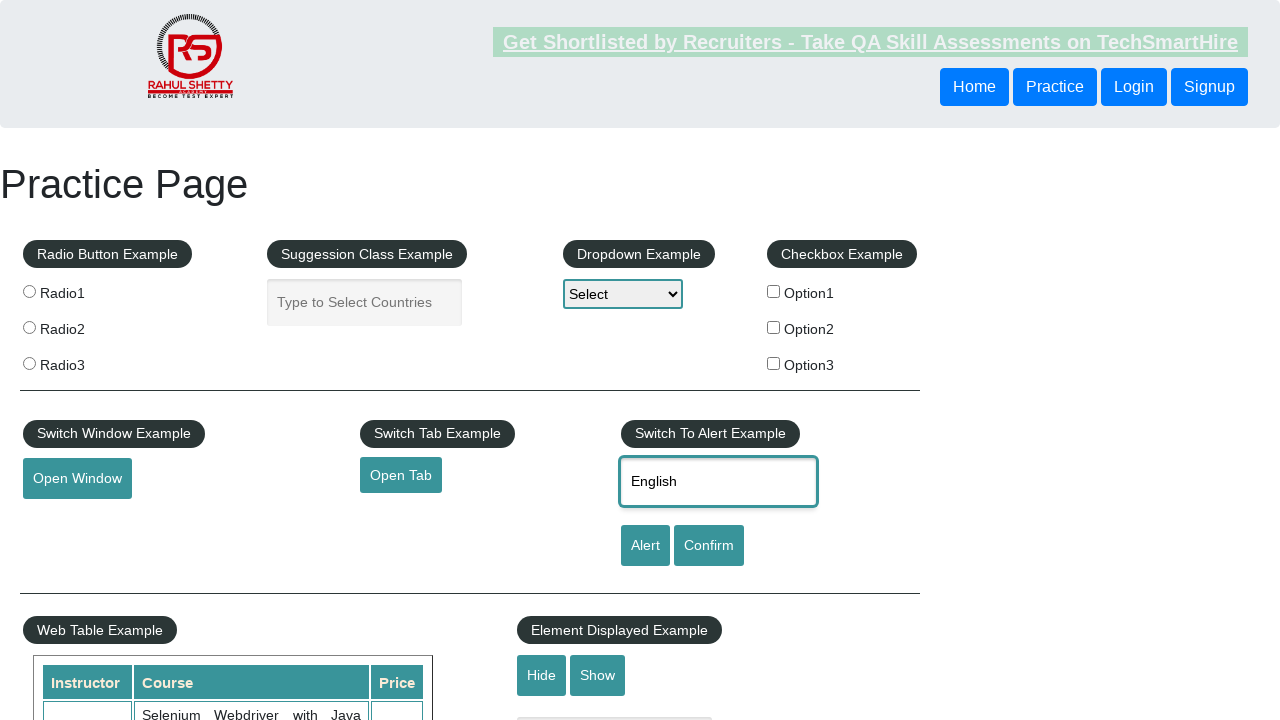